Tests the order confirmation flow by selecting a product, adding it to cart, filling out order details (name and credit card), and verifying that the confirmation message displays the correct amount, card number, and name.

Starting URL: https://www.demoblaze.com/

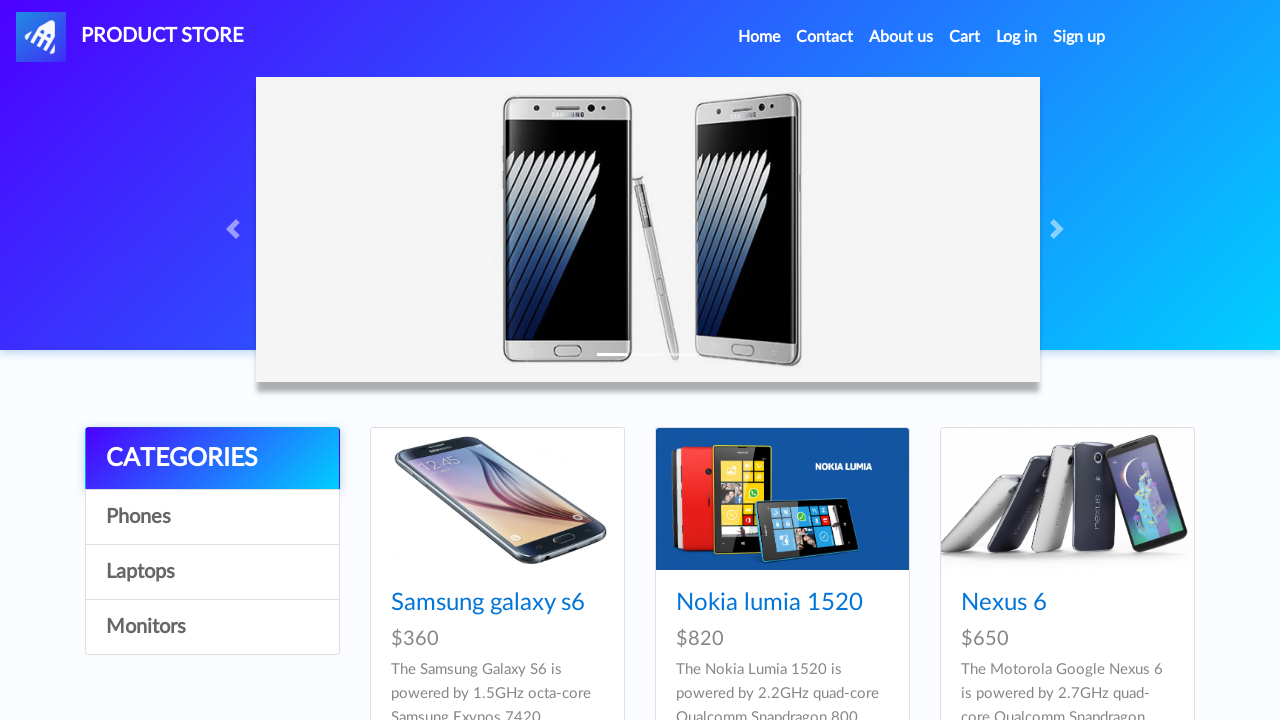

Clicked Home link to navigate to products page at (759, 37) on #navbarExample > ul > li.nav-item.active > a
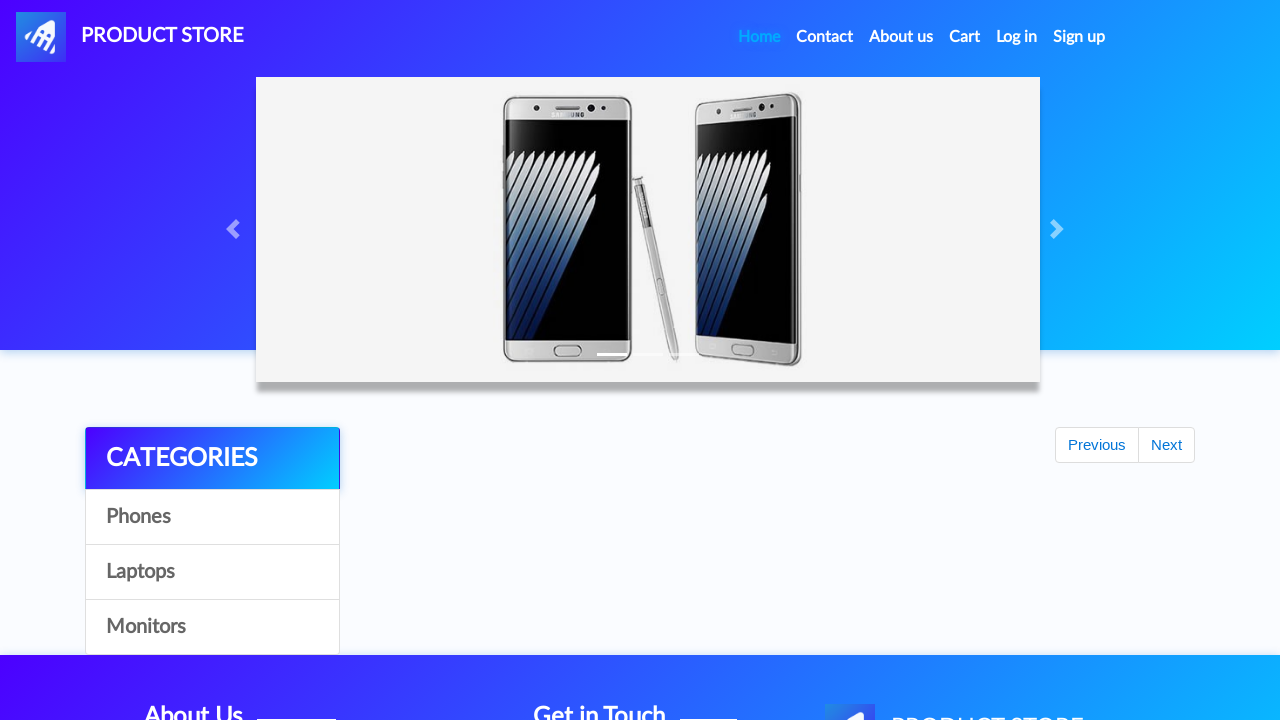

First product selector is now visible
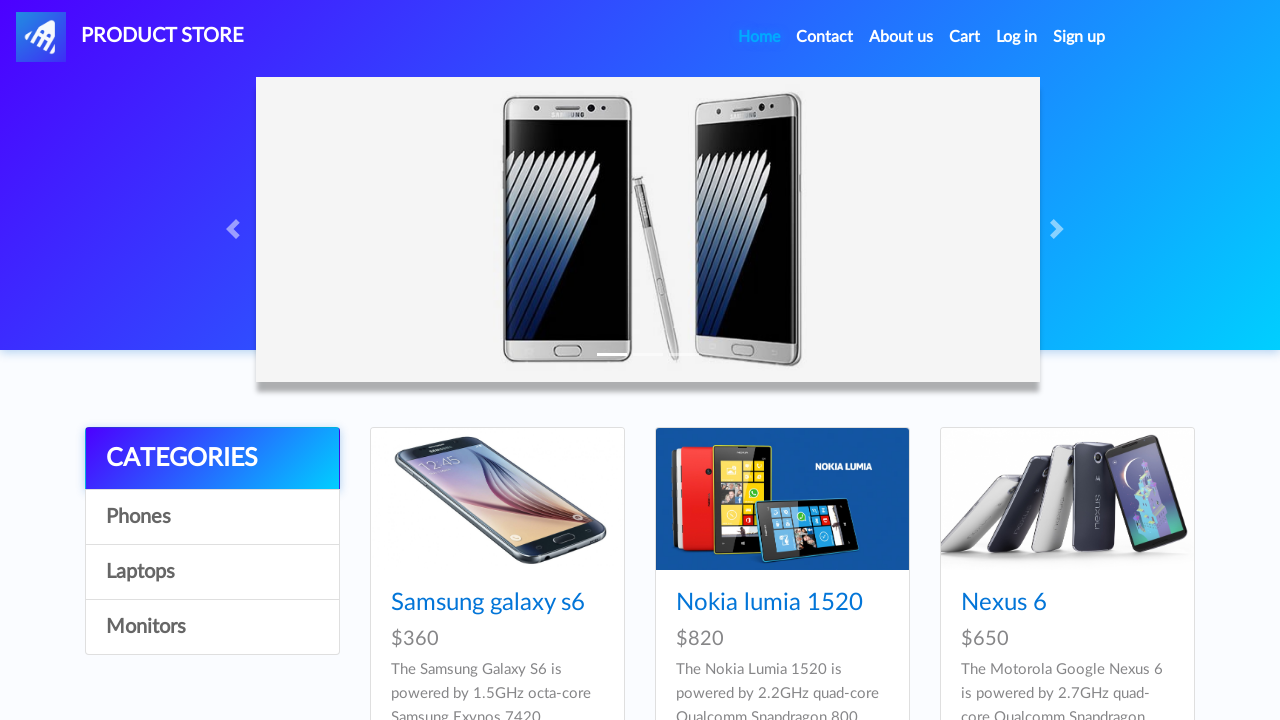

Clicked on first product to view details at (488, 603) on #tbodyid > div:nth-child(1) > div > div > h4 > a
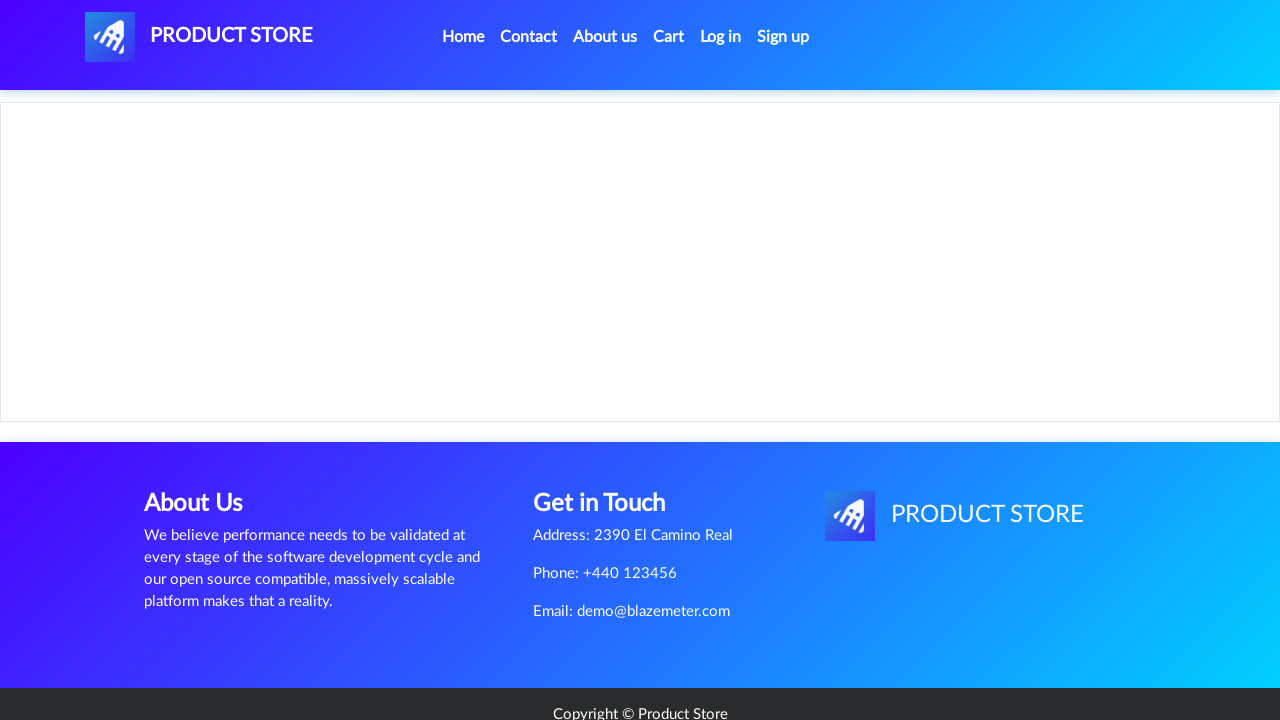

Add to Cart button is now visible
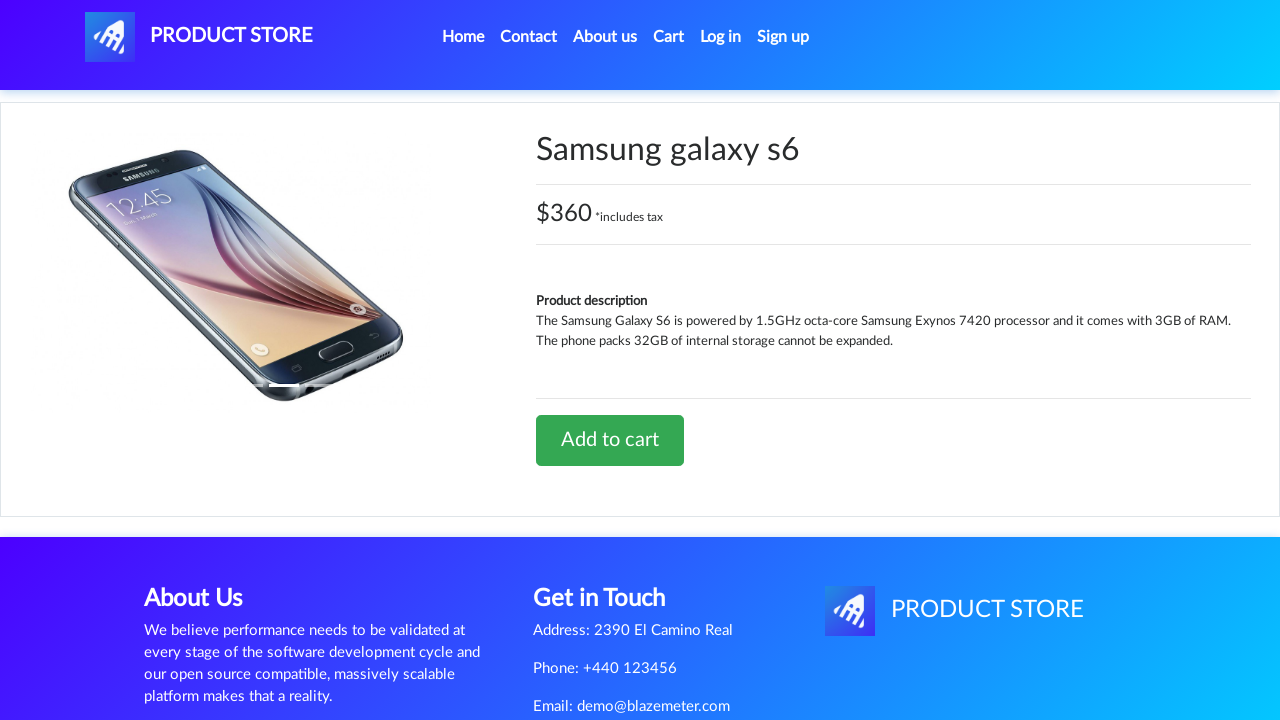

Clicked Add to Cart button at (610, 440) on #tbodyid > div.row > div > a
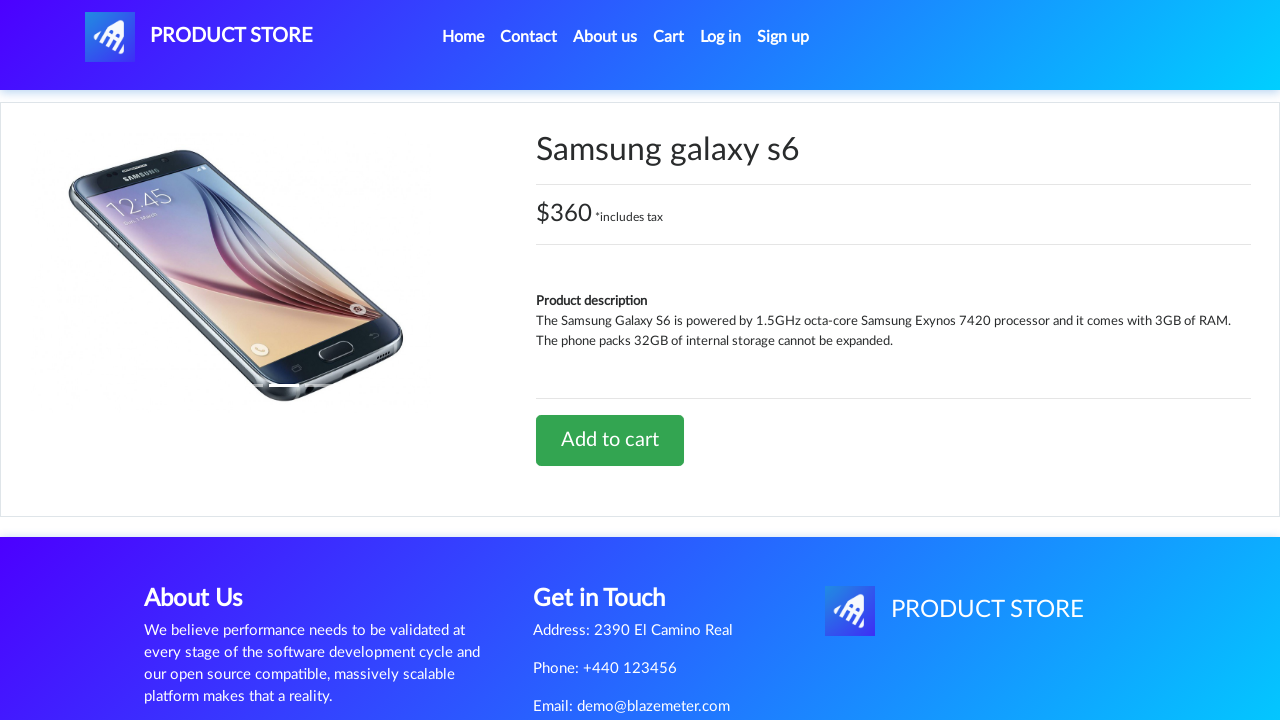

Set up dialog handler to accept alerts
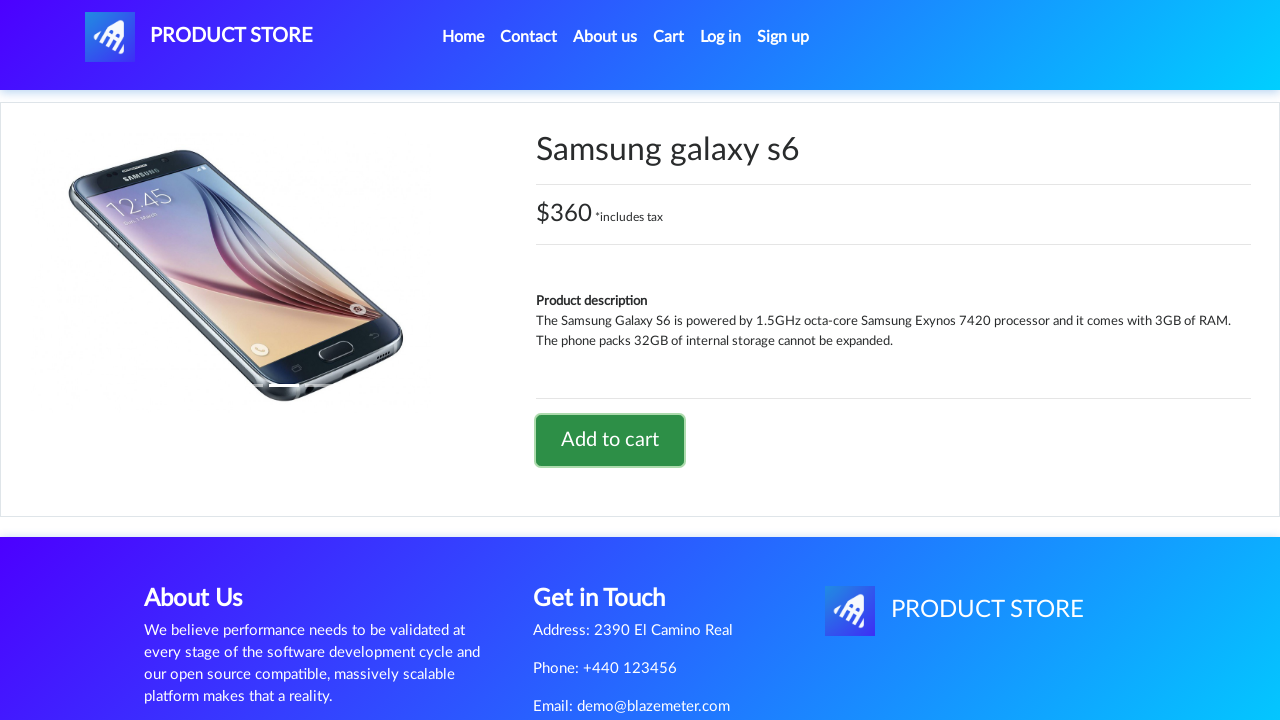

Waited for alert confirmation and dismiss
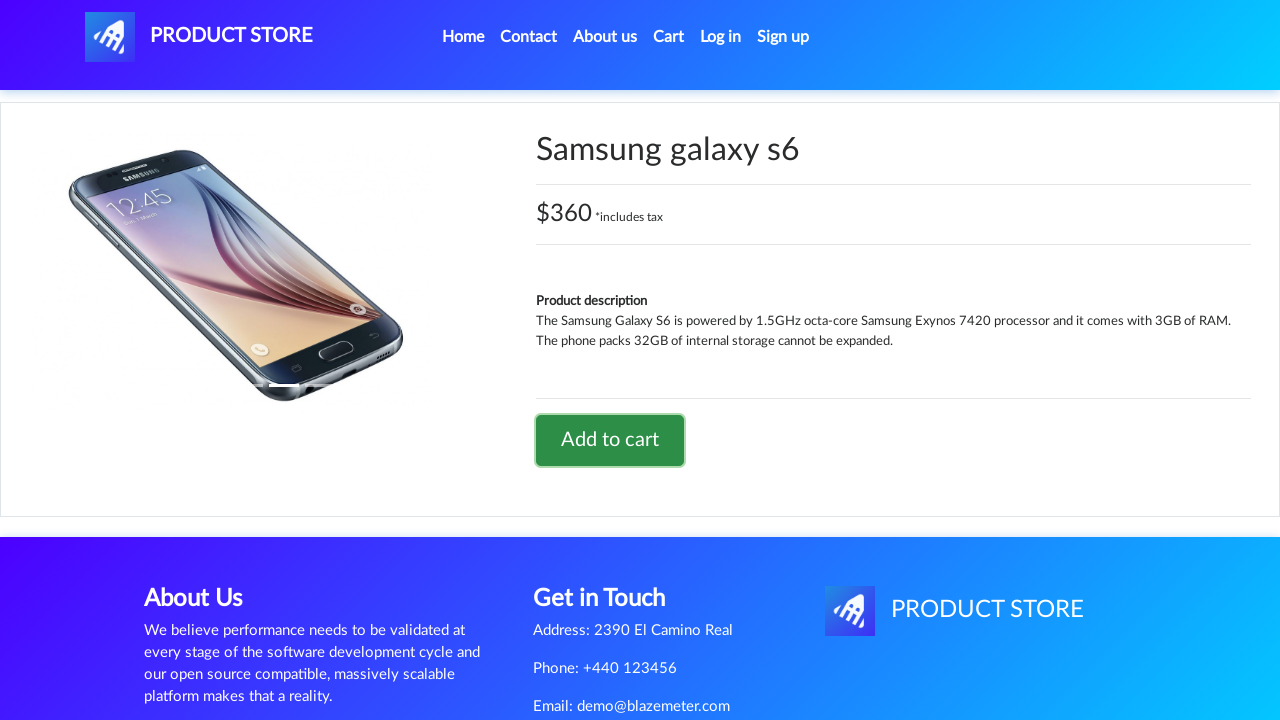

Clicked Cart link to view shopping cart at (669, 37) on #cartur
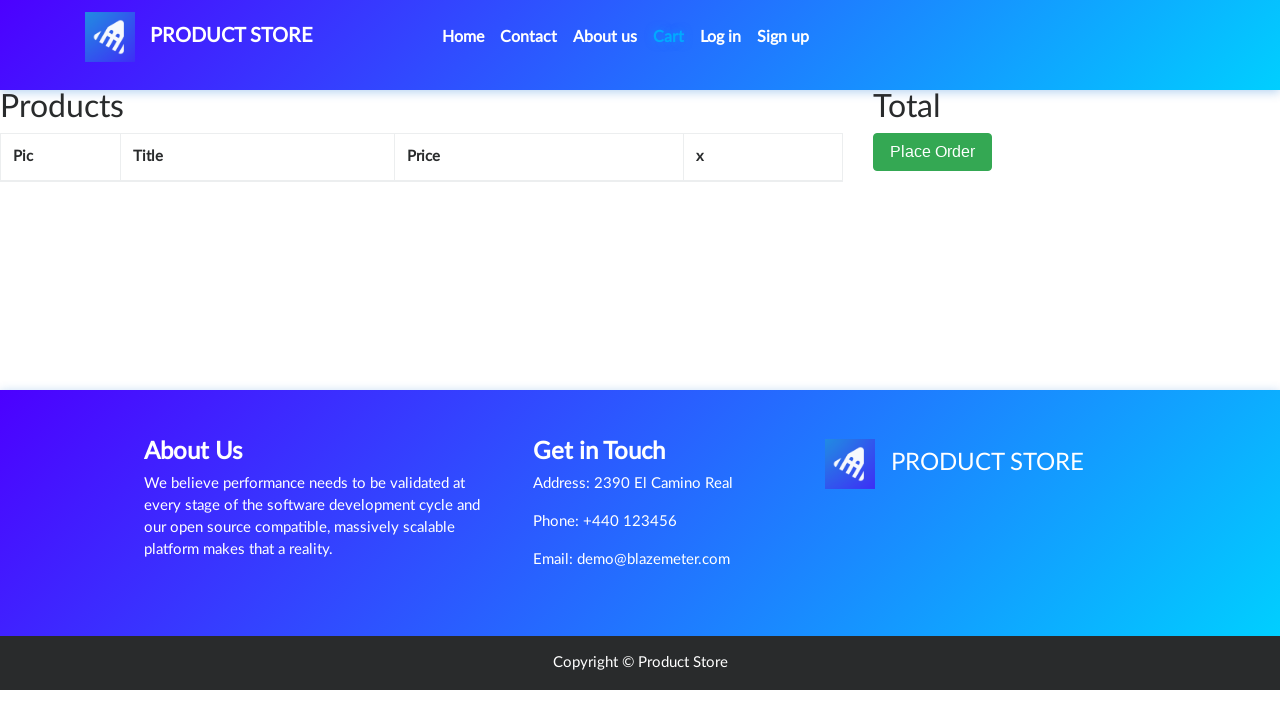

Place Order button is now visible
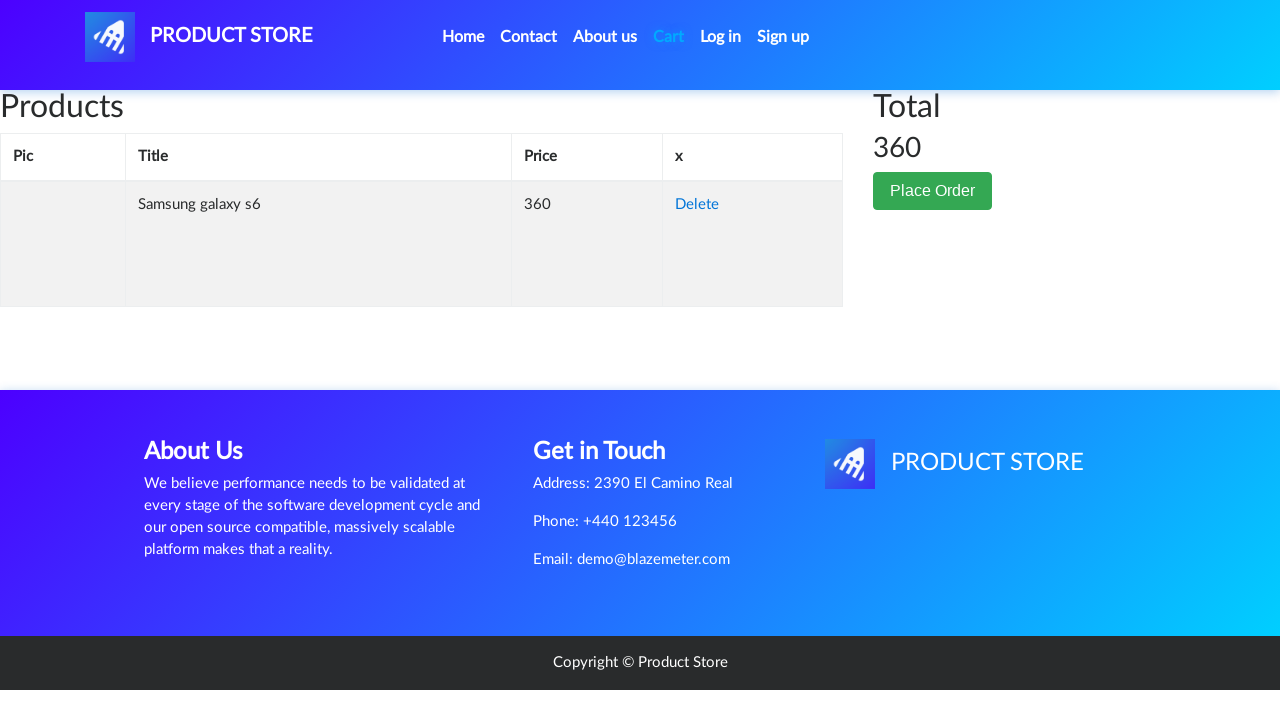

Clicked Place Order button to open order form at (933, 191) on #page-wrapper > div > div.col-lg-1 > button
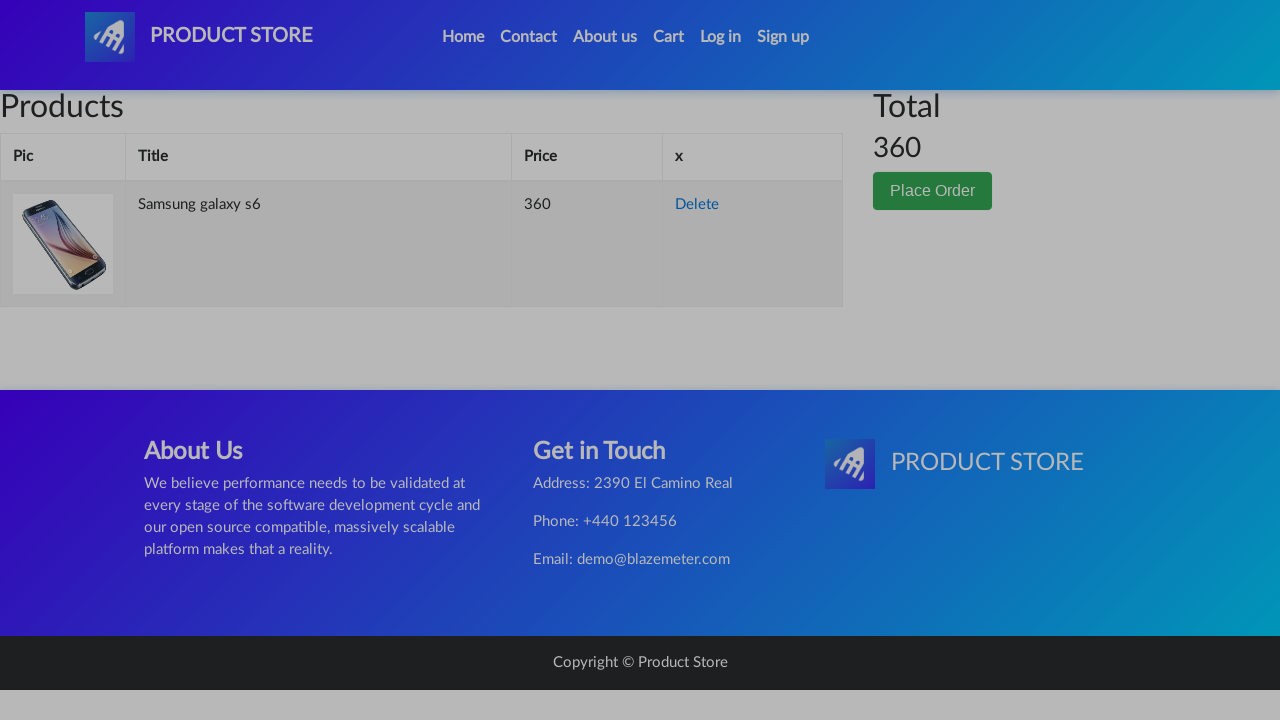

Order form name field is now visible
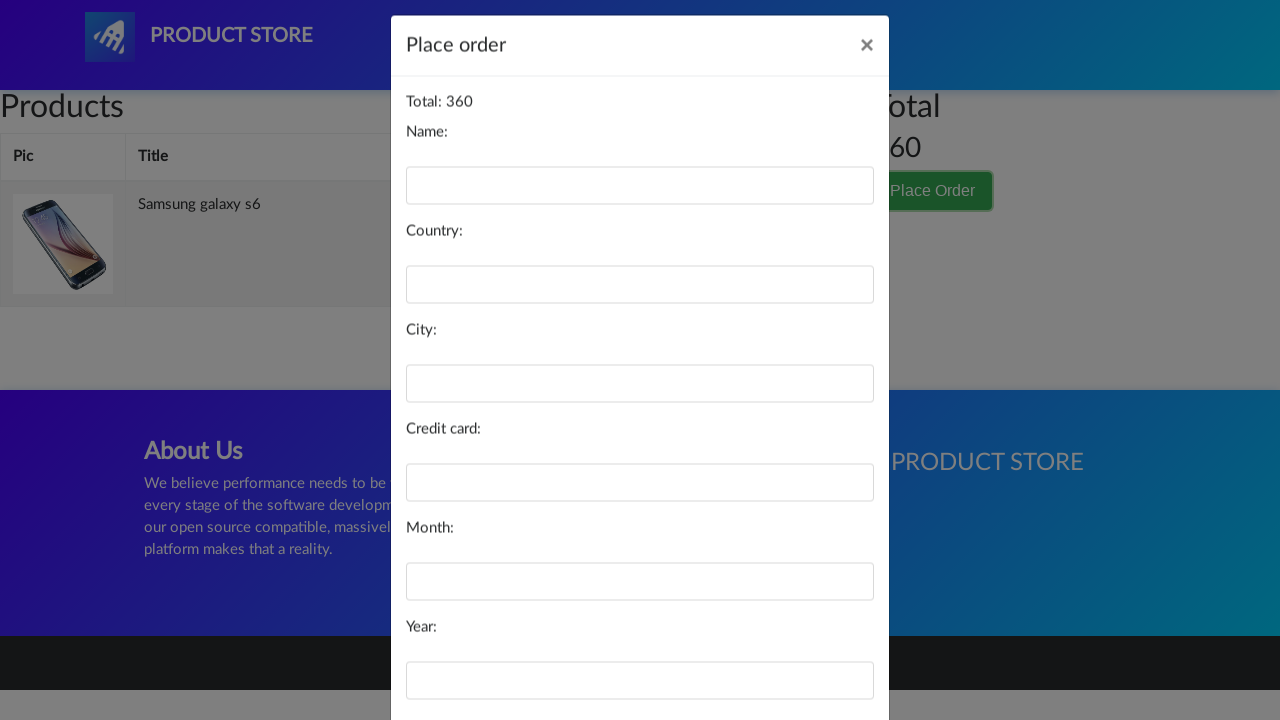

Filled in customer name 'Salma Ayman' on #name
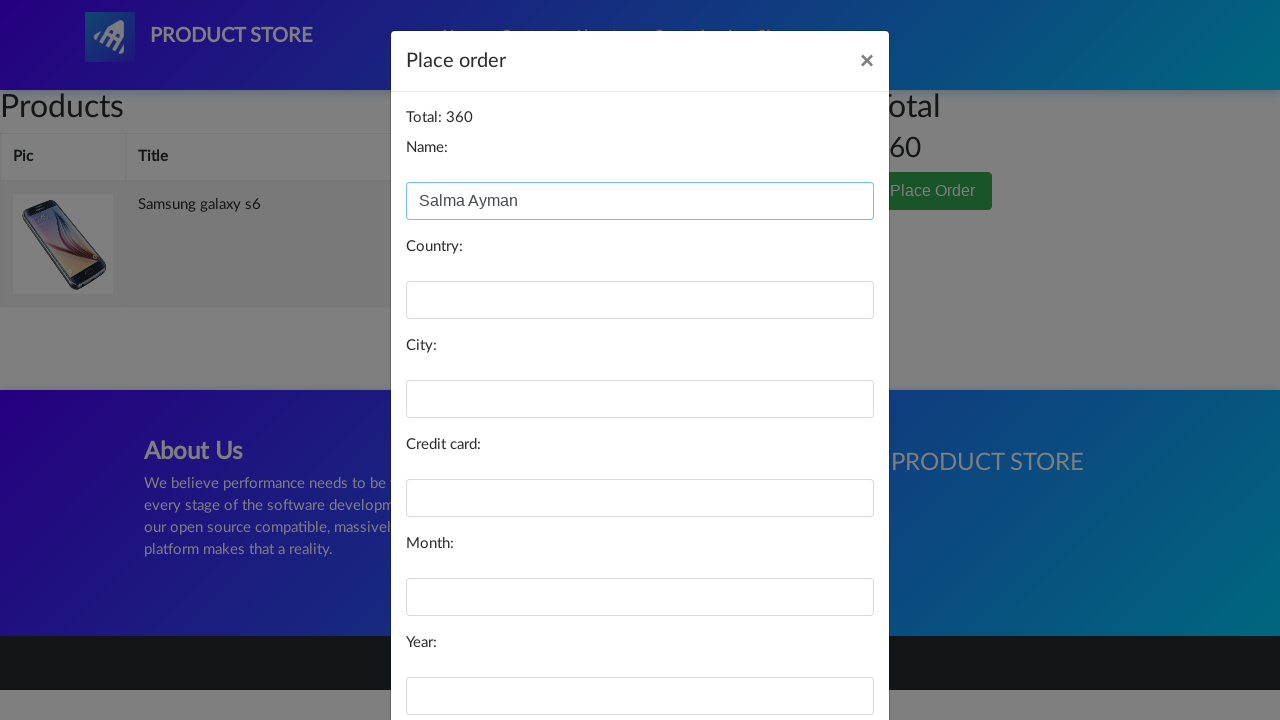

Filled in credit card number '0000022' on #card
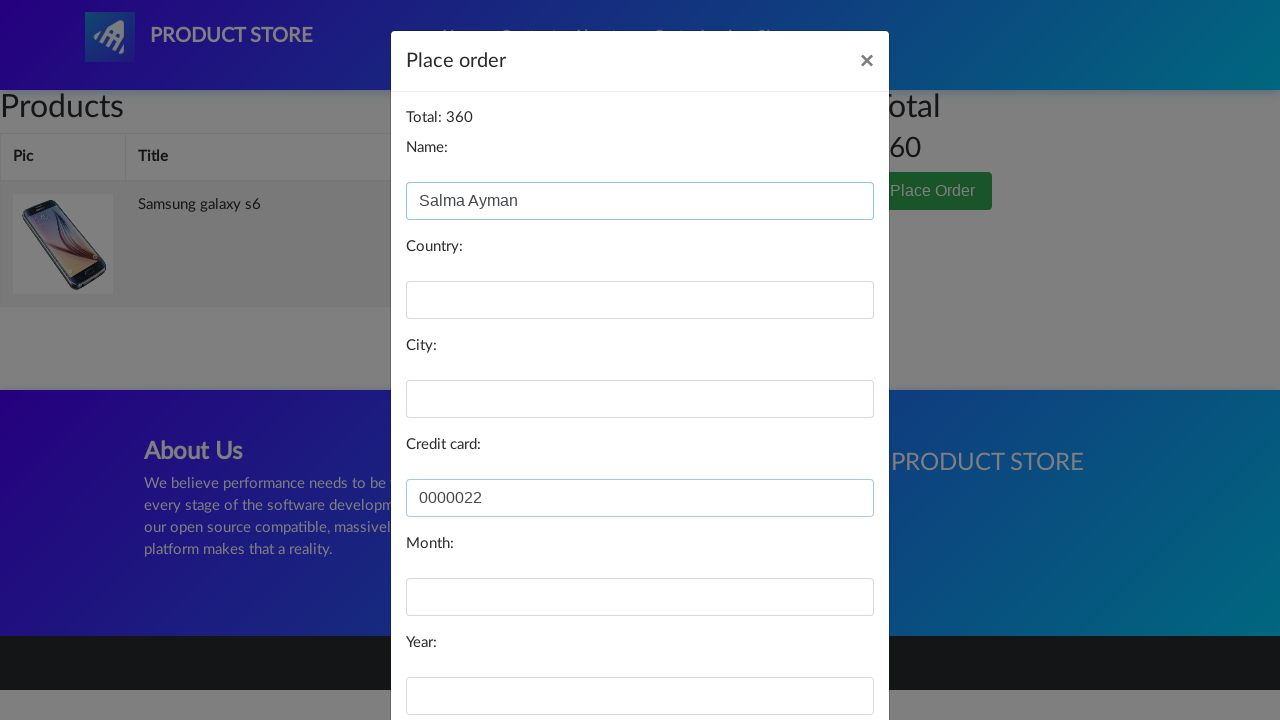

Clicked Purchase button to submit order at (823, 655) on #orderModal > div > div > div.modal-footer > button.btn.btn-primary
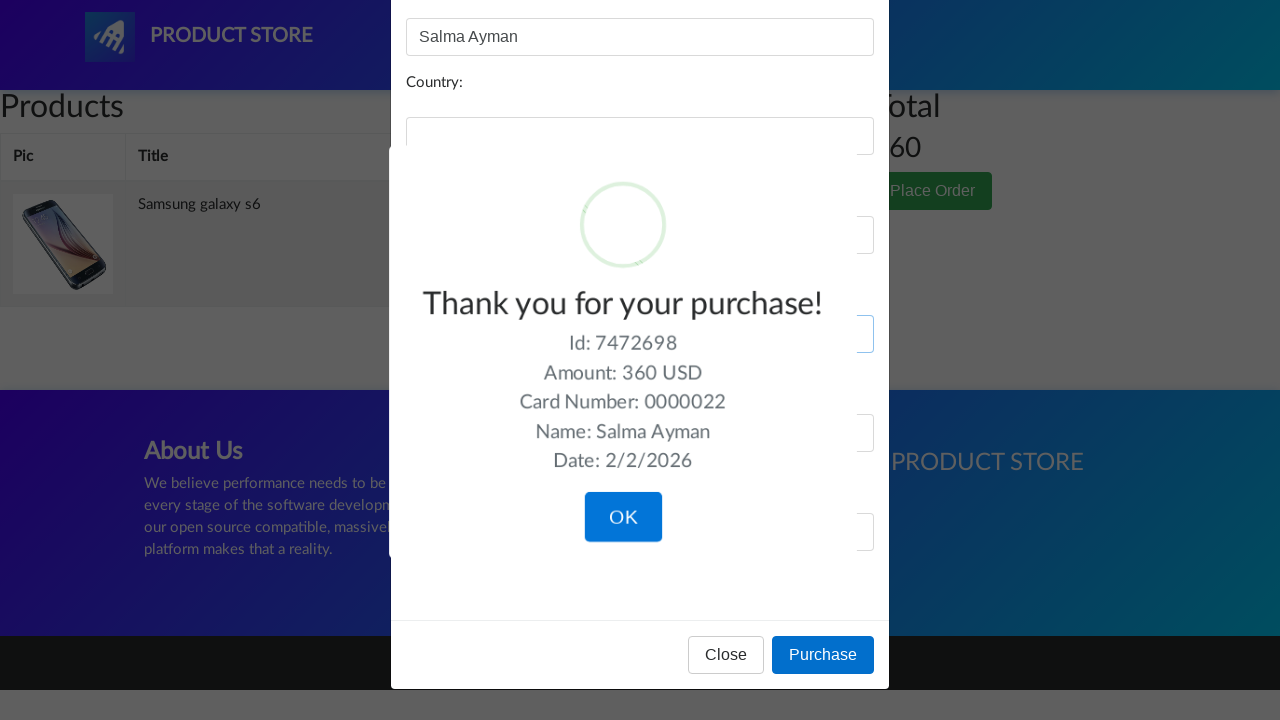

Order confirmation message is now visible with order details and amount
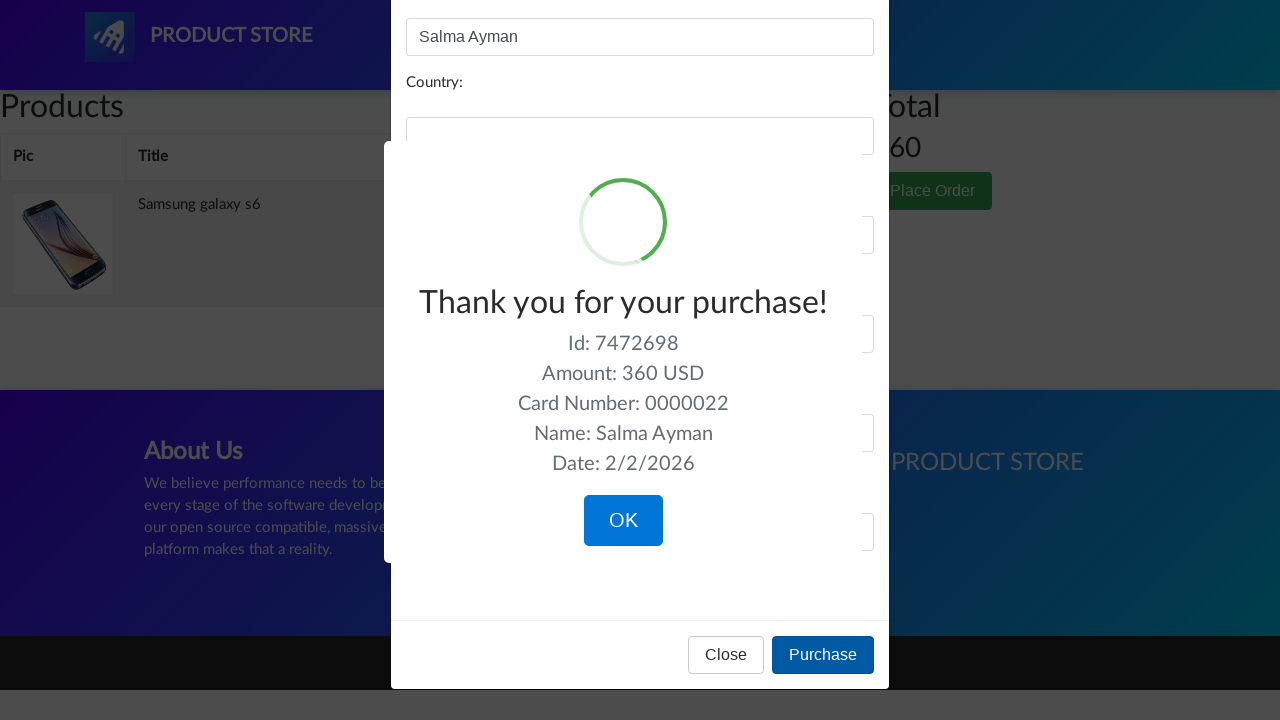

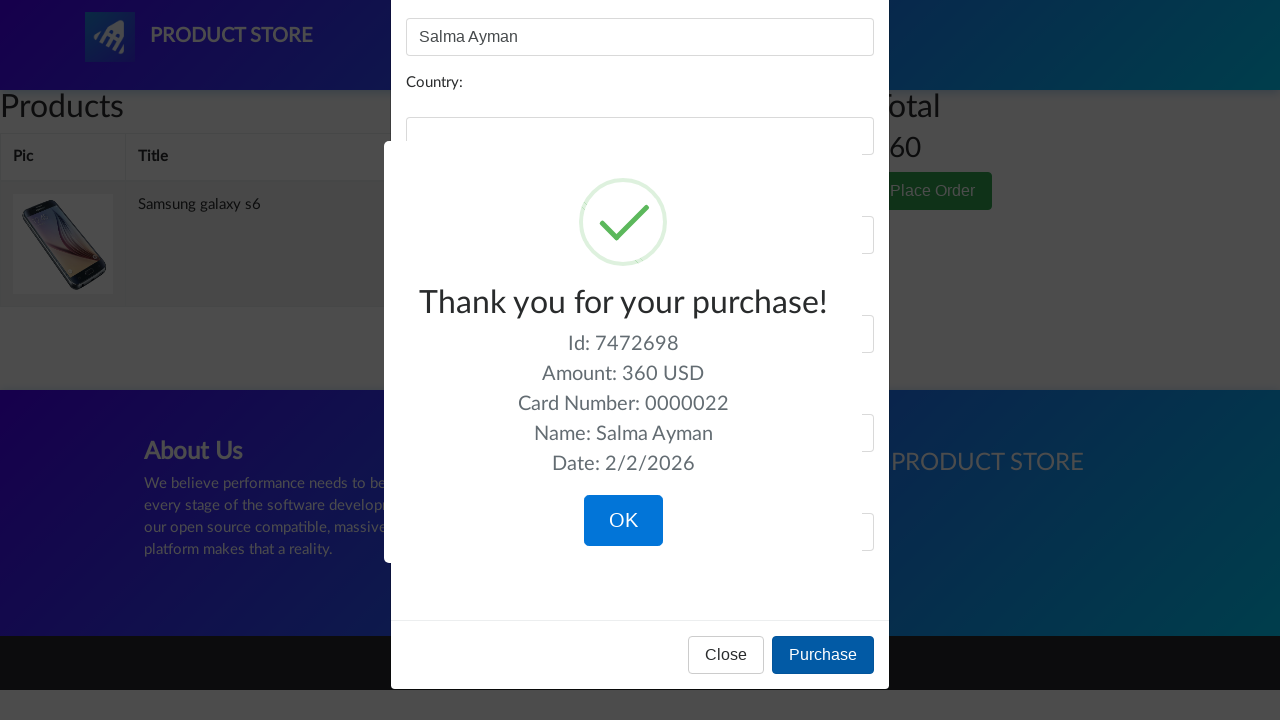